Tests a Todo application by adding three items (Buy dog food, Feed the dog, Book a vet's appointment), marking two items as completed, and verifying that one item remains uncompleted.

Starting URL: https://todo-app.serenity-js.org/

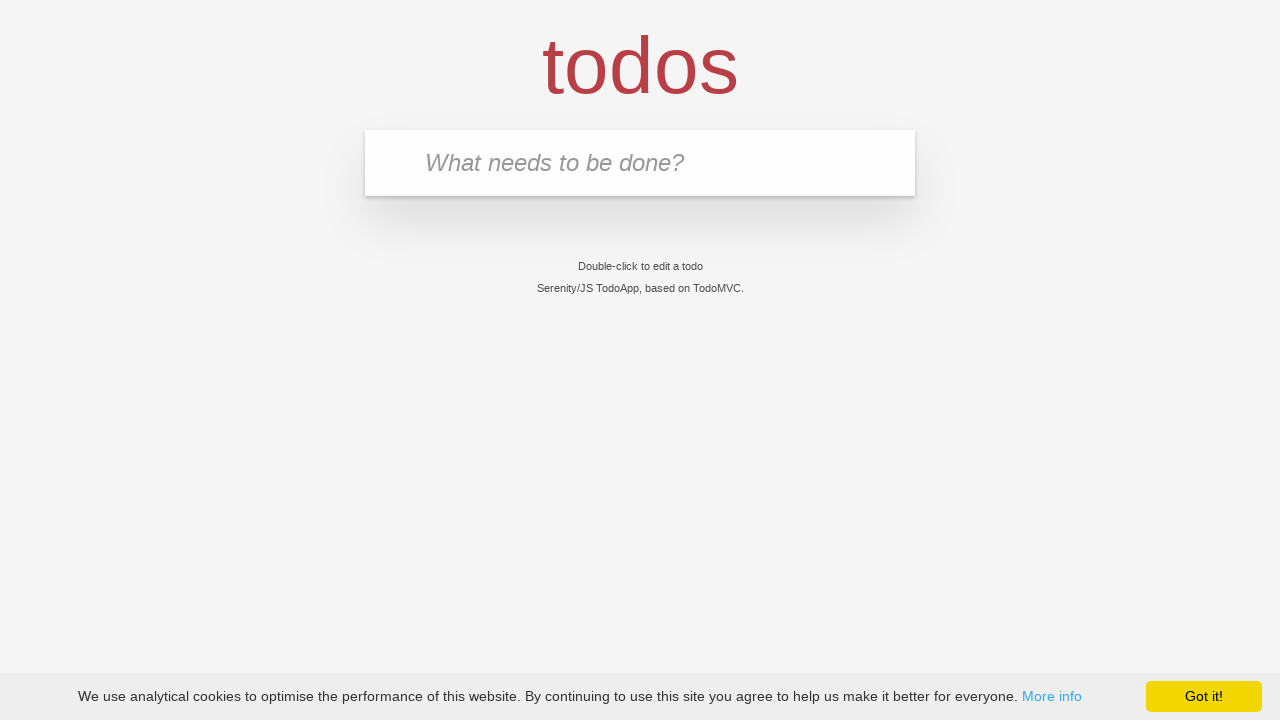

Waited for todo input box to be visible
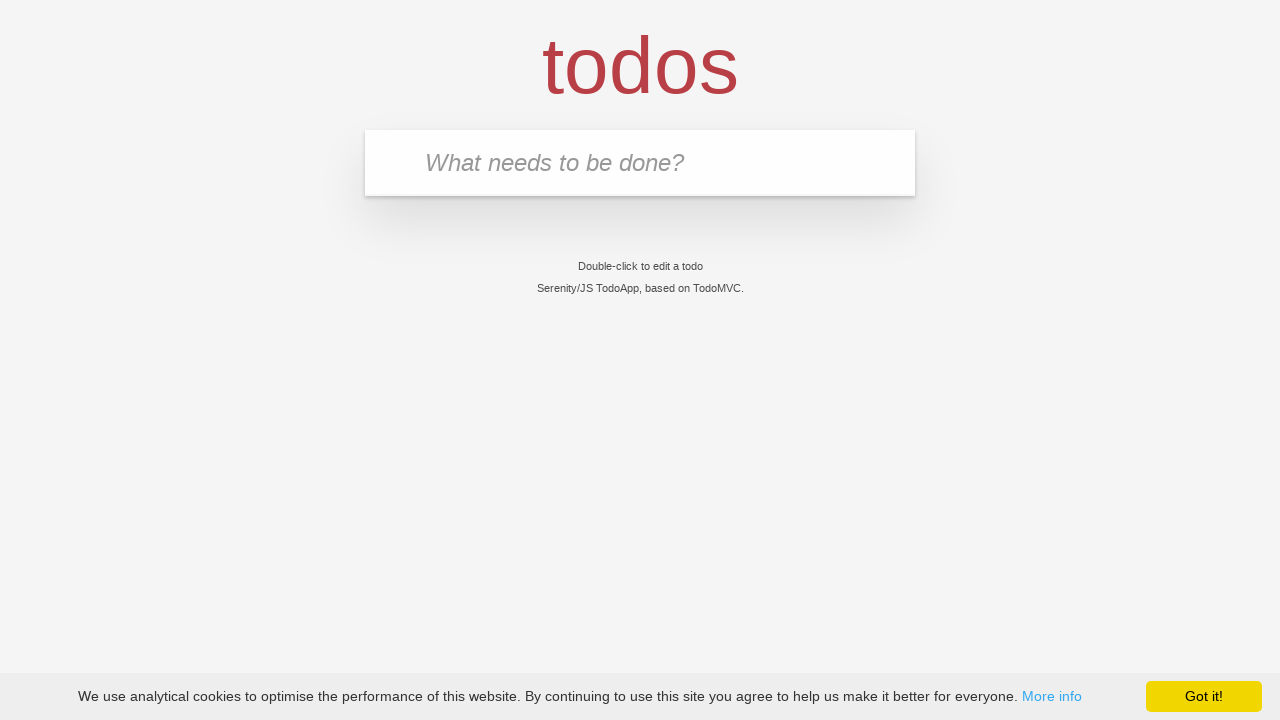

Filled input field with 'Buy dog food' on input.new-todo
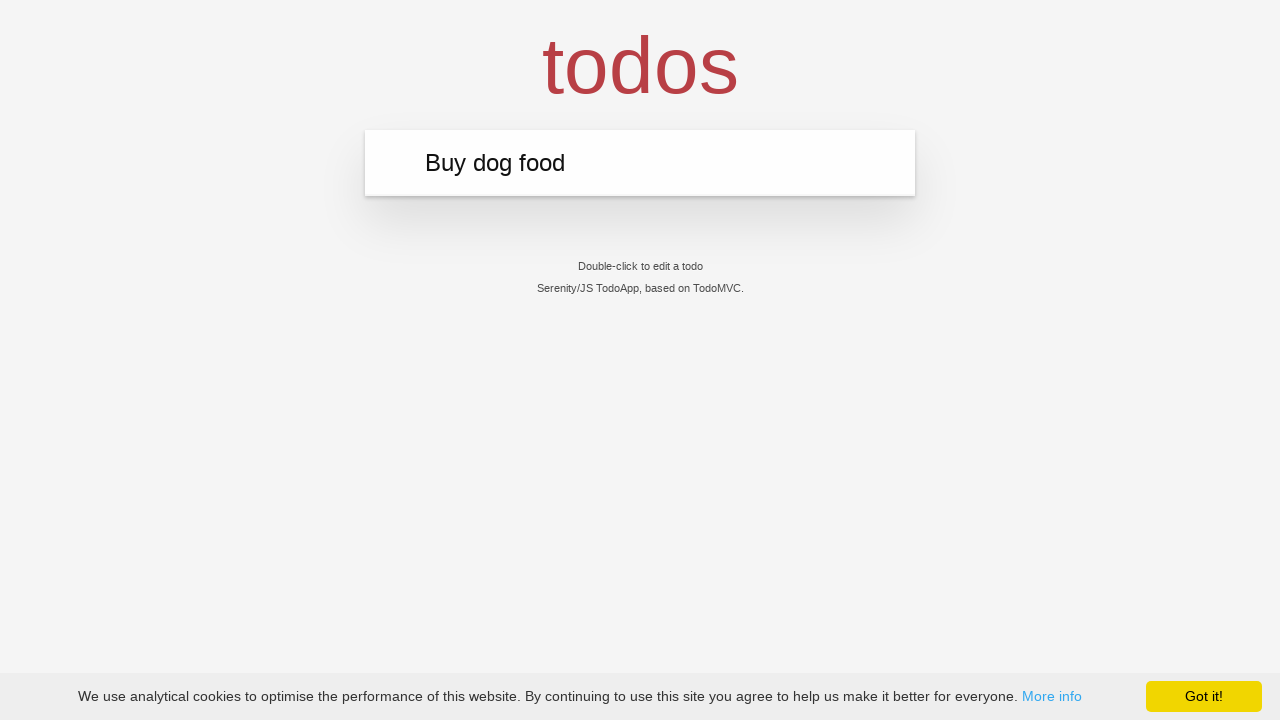

Pressed Enter to add 'Buy dog food' item on input.new-todo
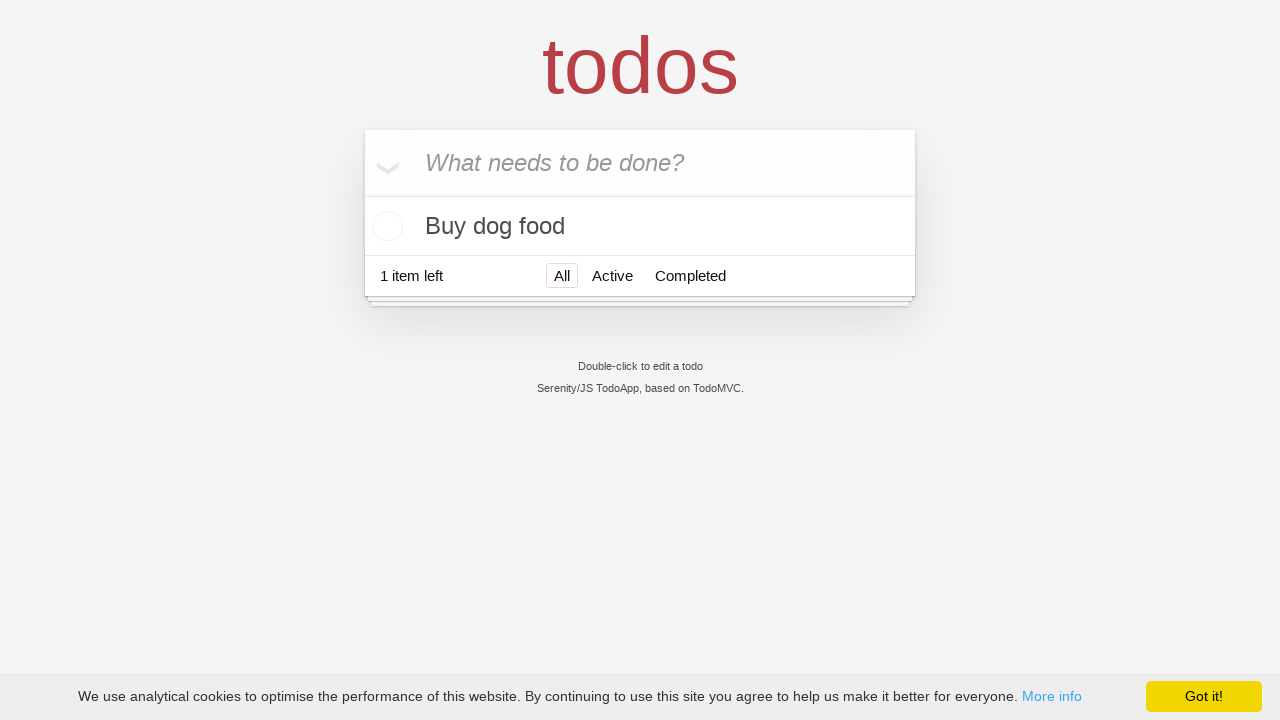

'Buy dog food' item appeared in the list
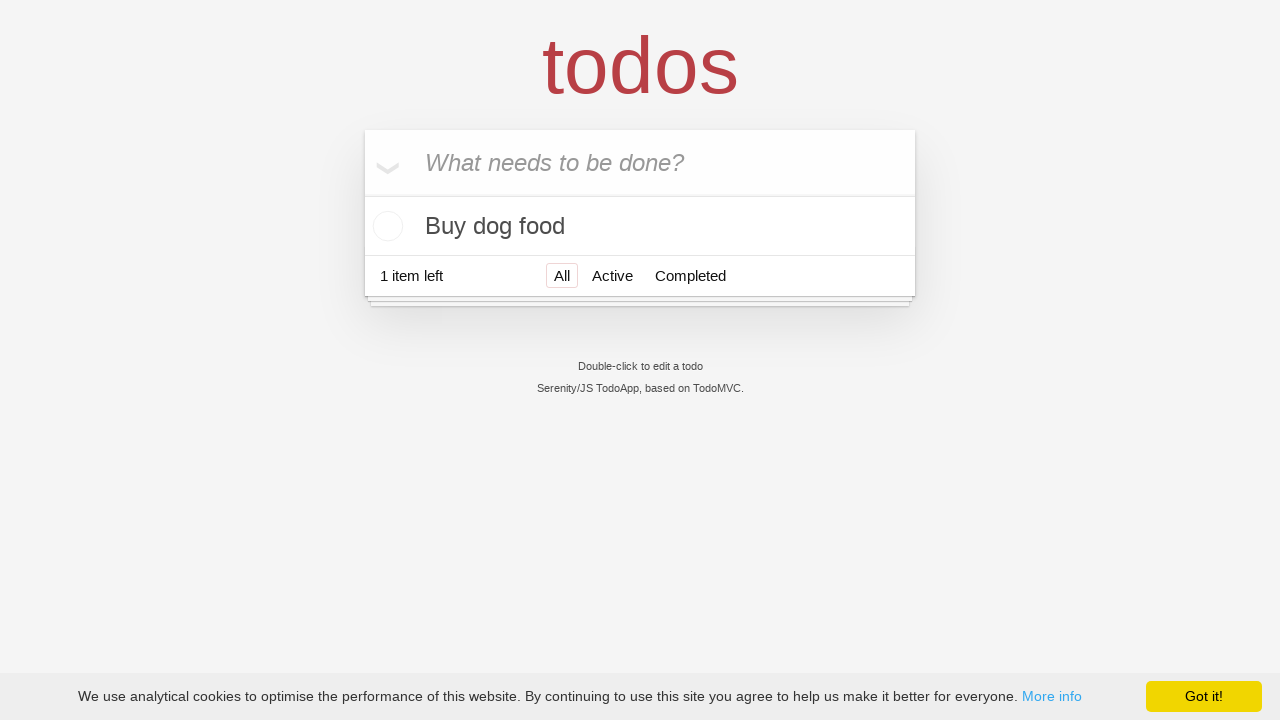

Filled input field with 'Feed the dog' on input.new-todo
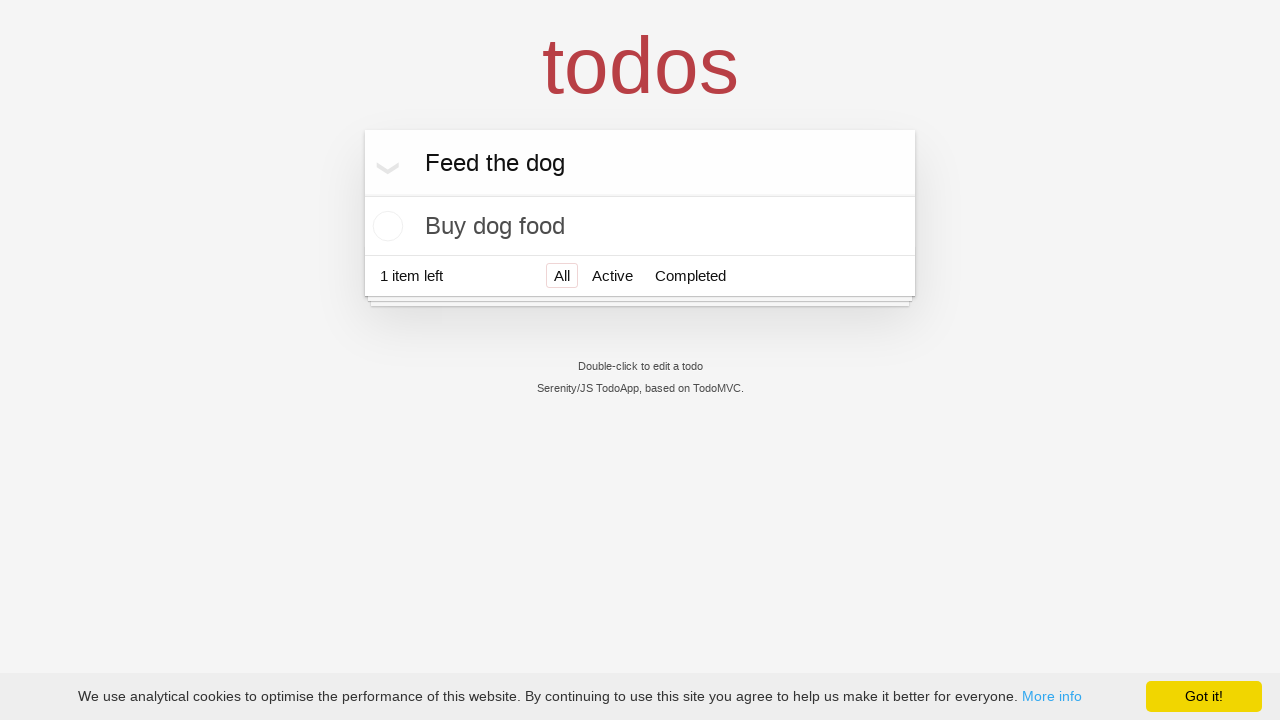

Pressed Enter to add 'Feed the dog' item on input.new-todo
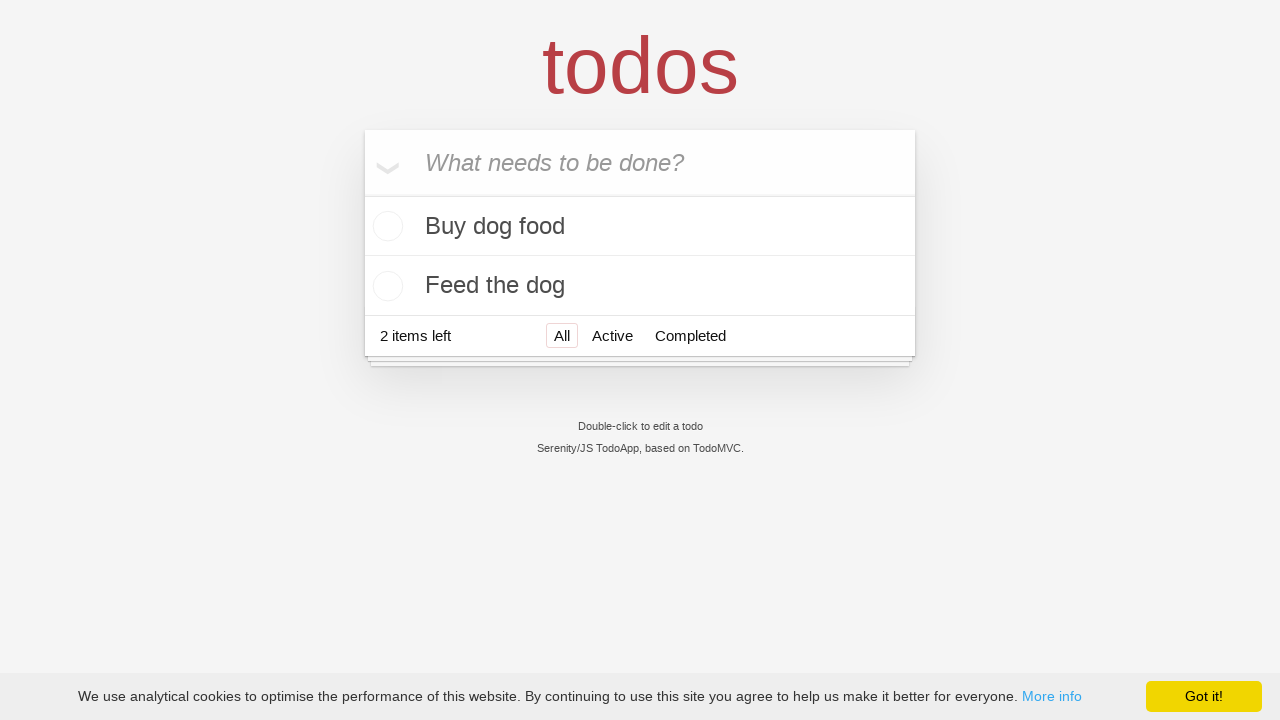

'Feed the dog' item appeared in the list
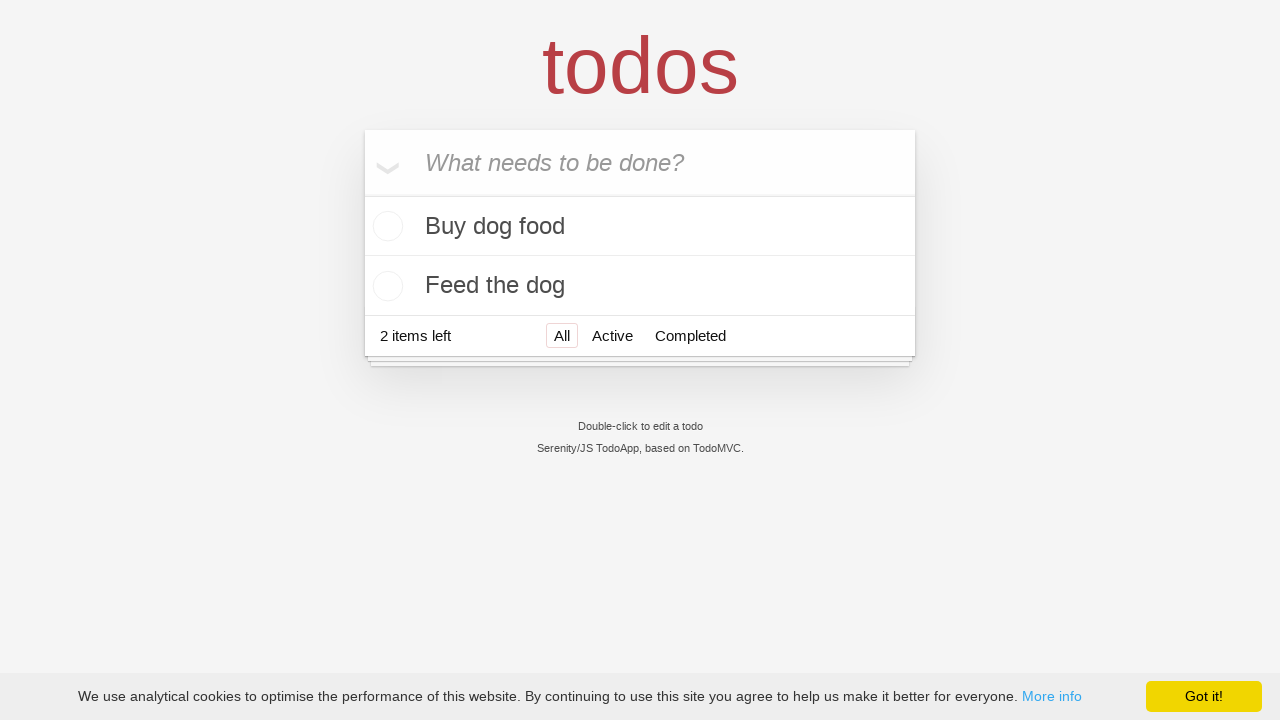

Filled input field with 'Book a vet's appointment' on input.new-todo
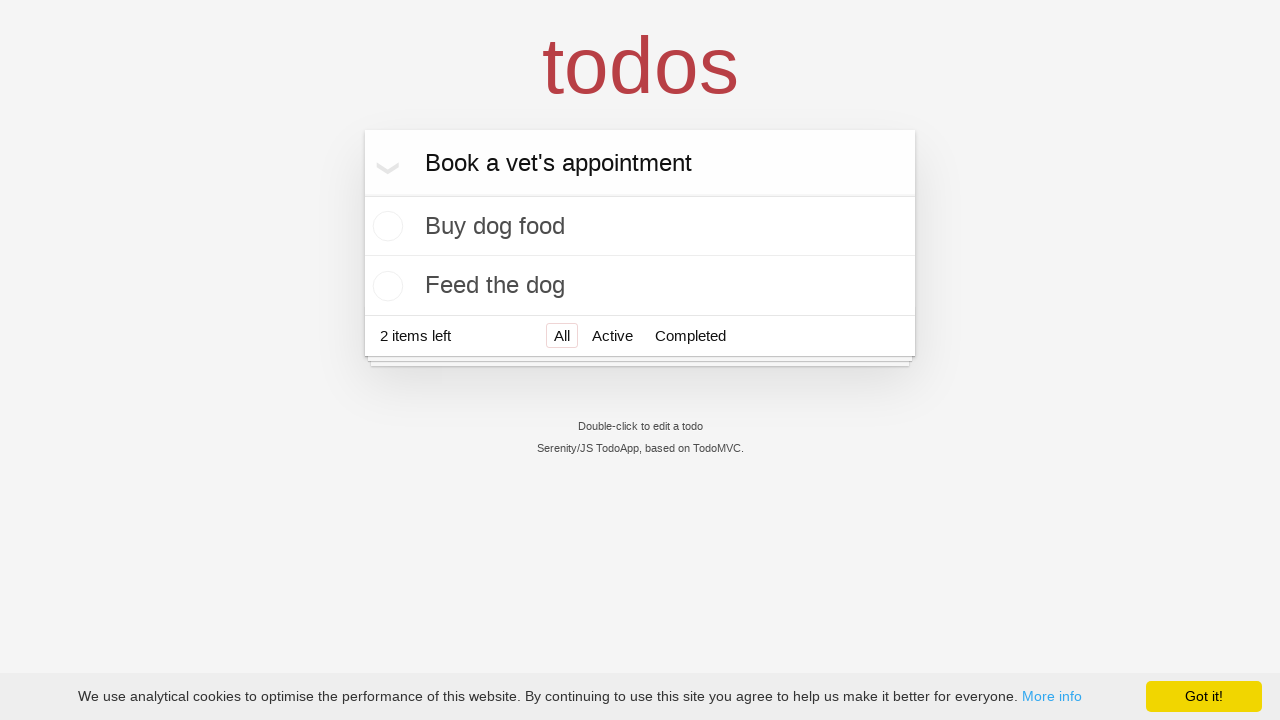

Pressed Enter to add 'Book a vet's appointment' item on input.new-todo
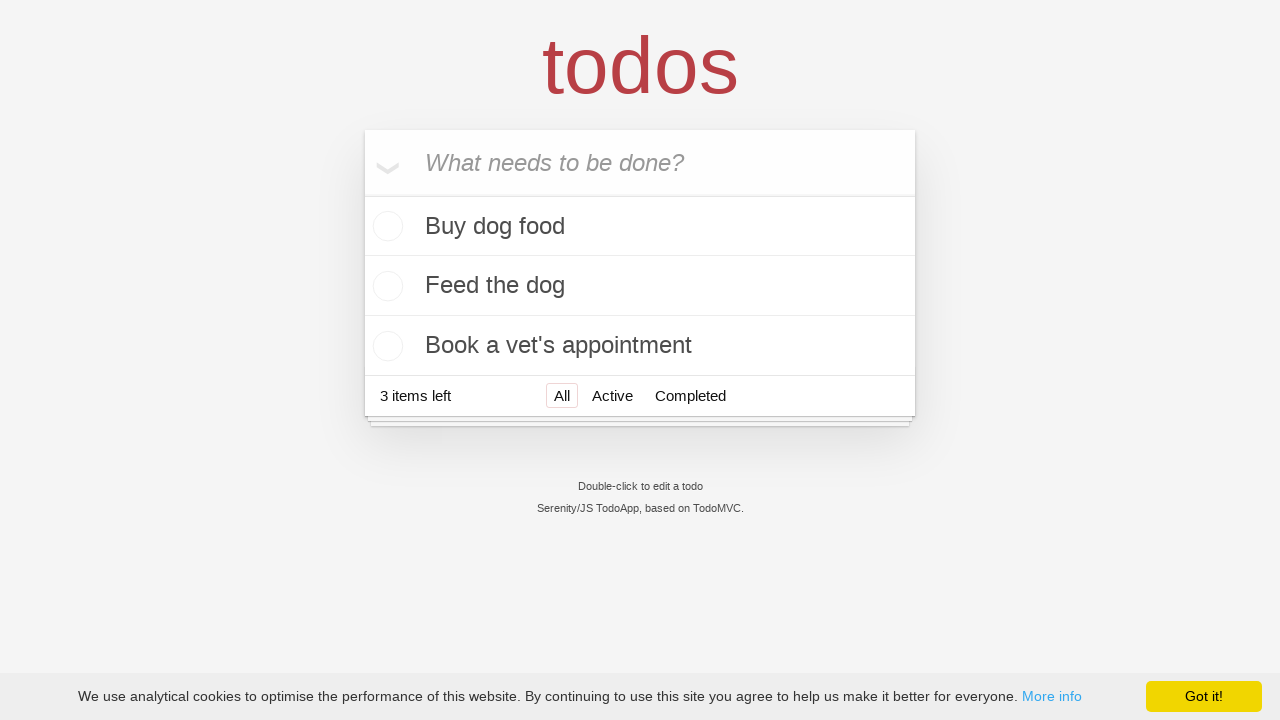

'Book a vet's appointment' item appeared in the list
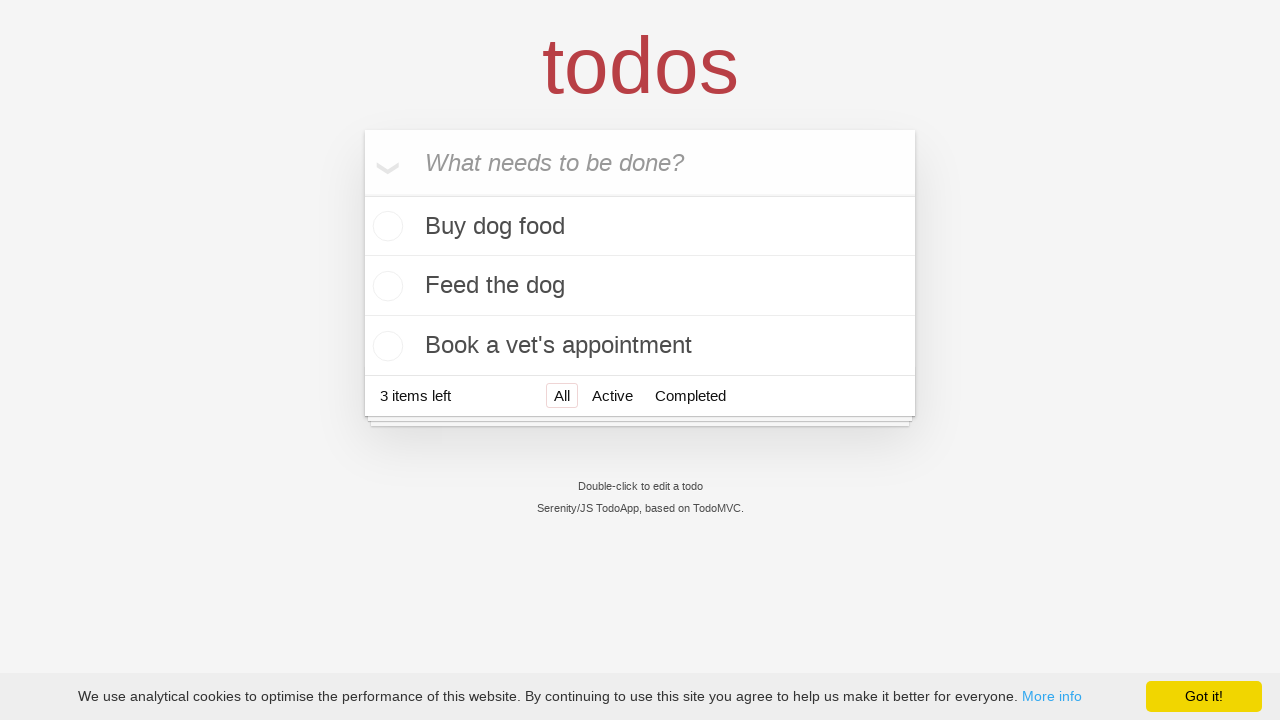

Marked 'Buy dog food' as completed at (385, 226) on li:has-text('Buy dog food') input.toggle
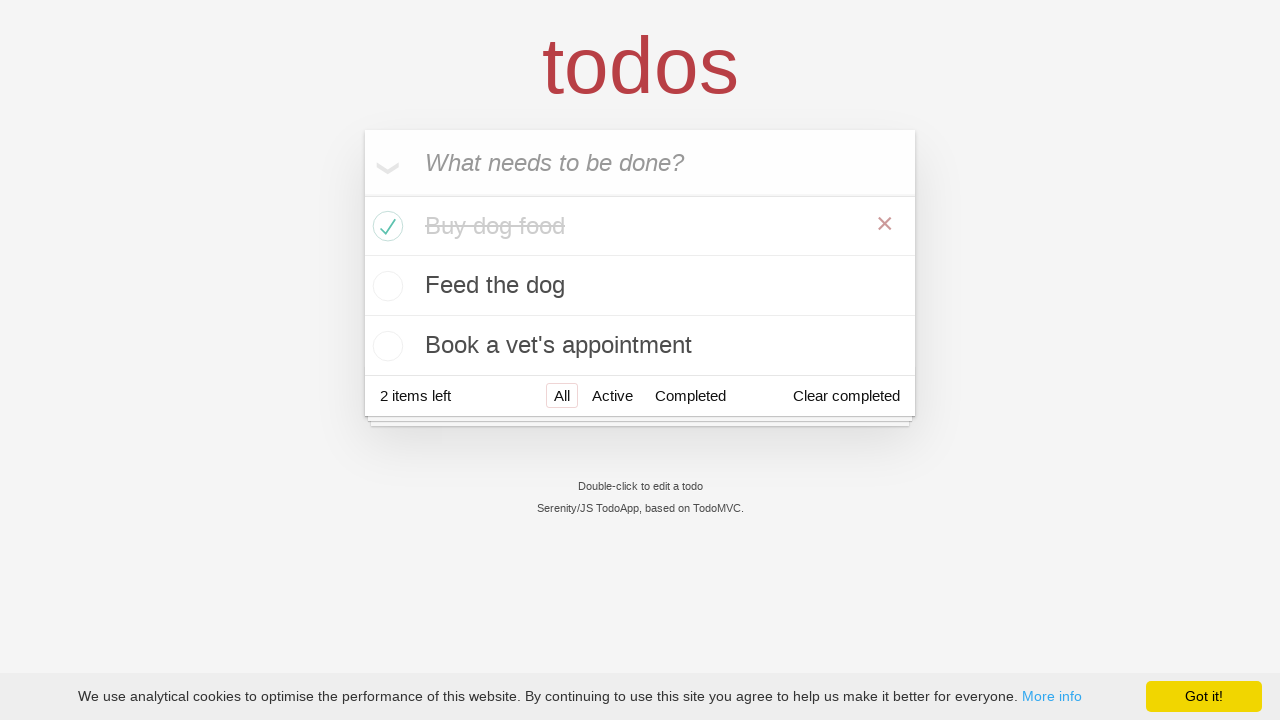

Marked 'Feed the dog' as completed at (385, 286) on li:has-text('Feed the dog') input.toggle
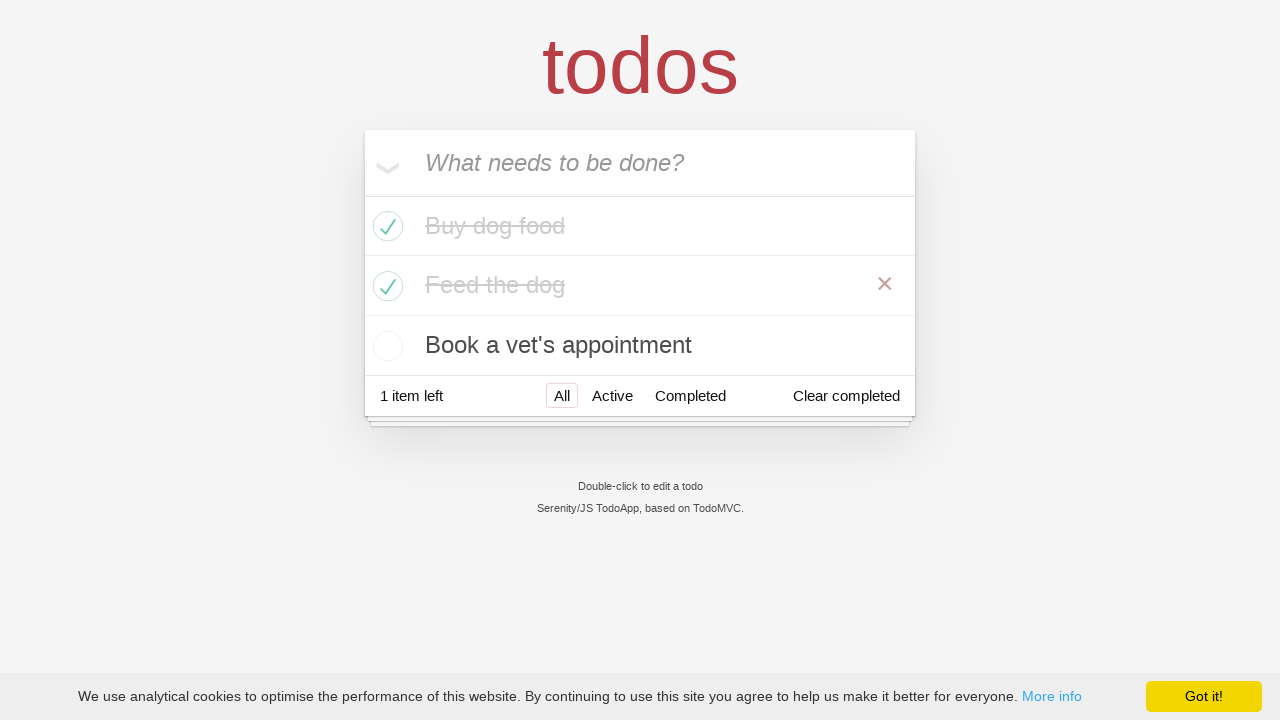

Verified that 1 item remains uncompleted
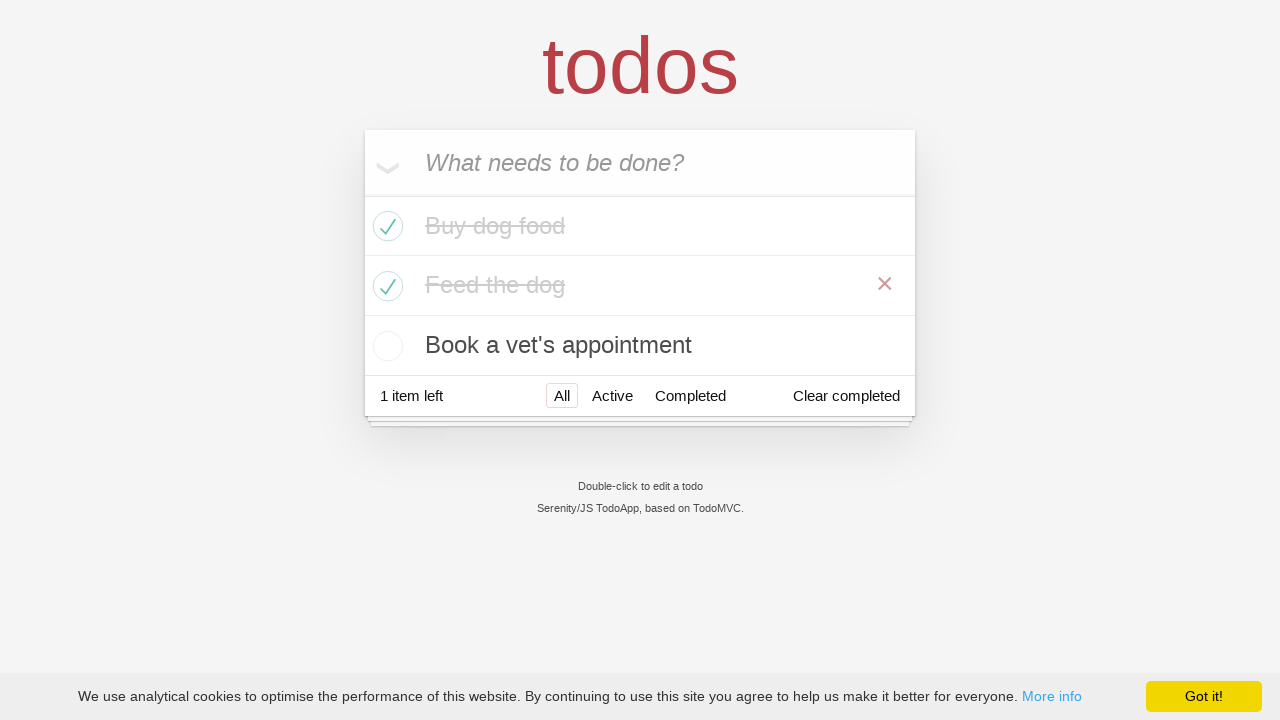

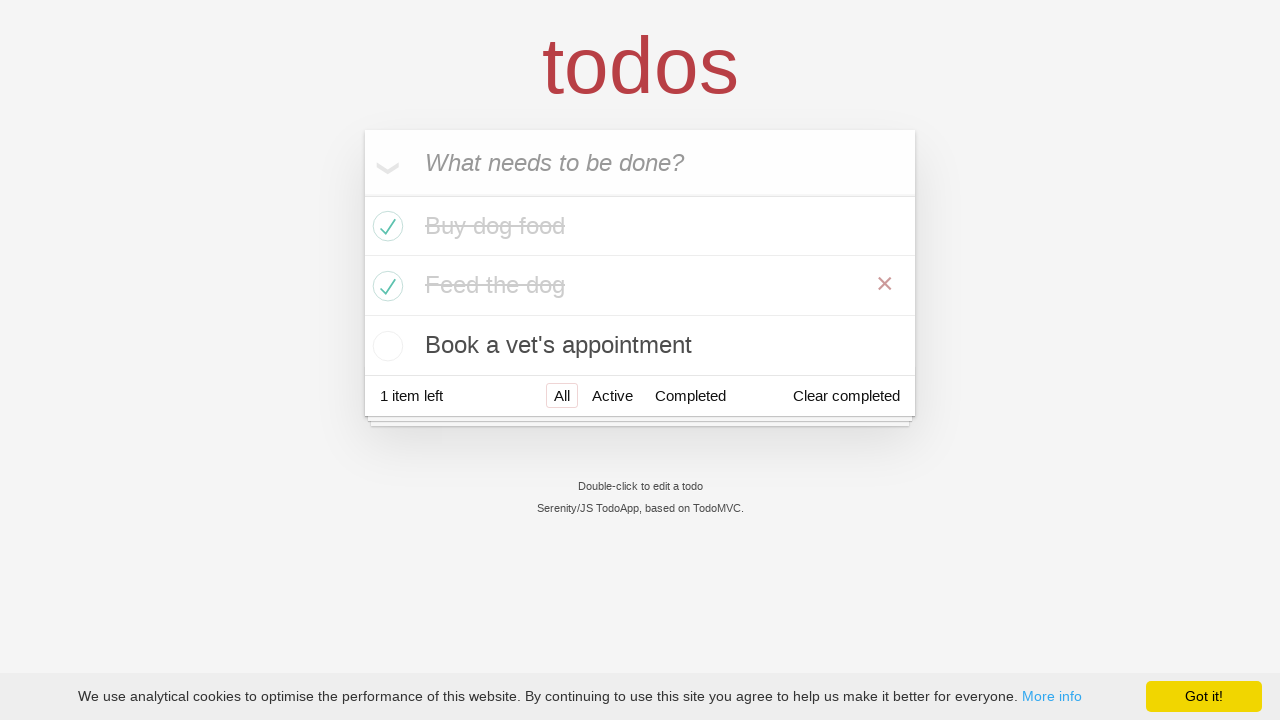